Tests input field functionality by entering text into a form field and verifying the input value is set correctly

Starting URL: https://loghen41.github.io

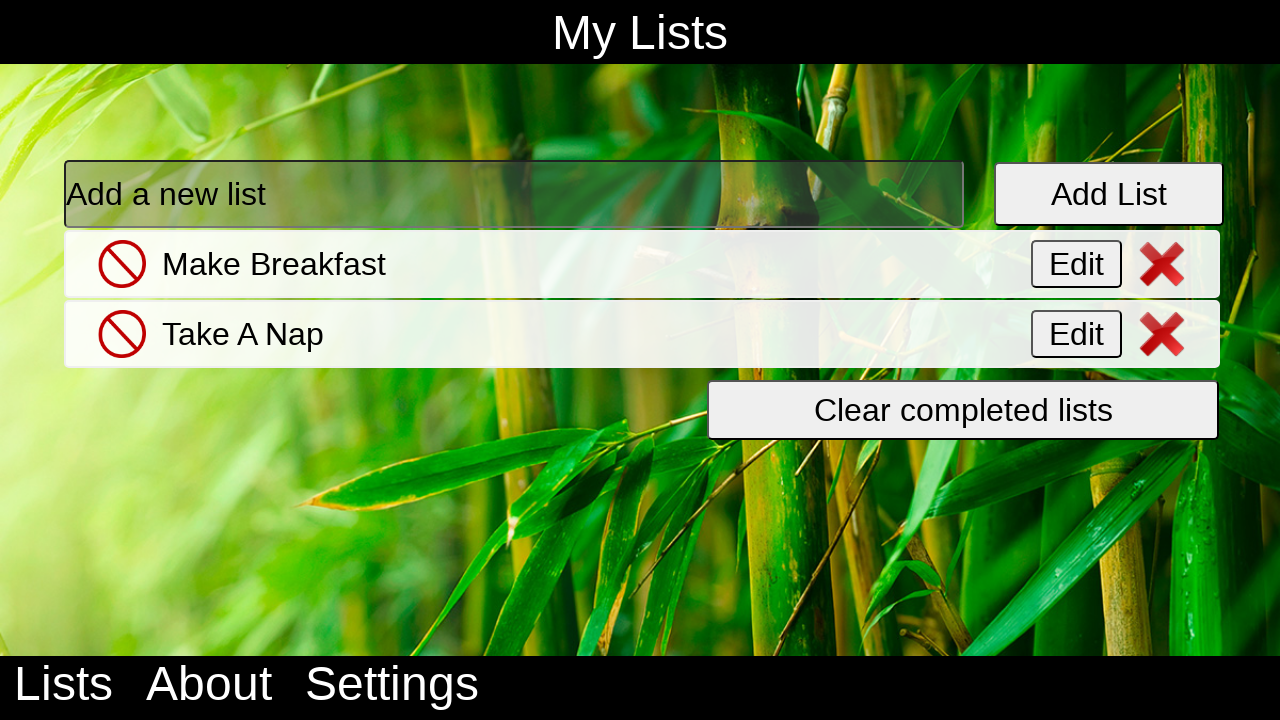

Filled input field with 'Write some Code' on .fullInput
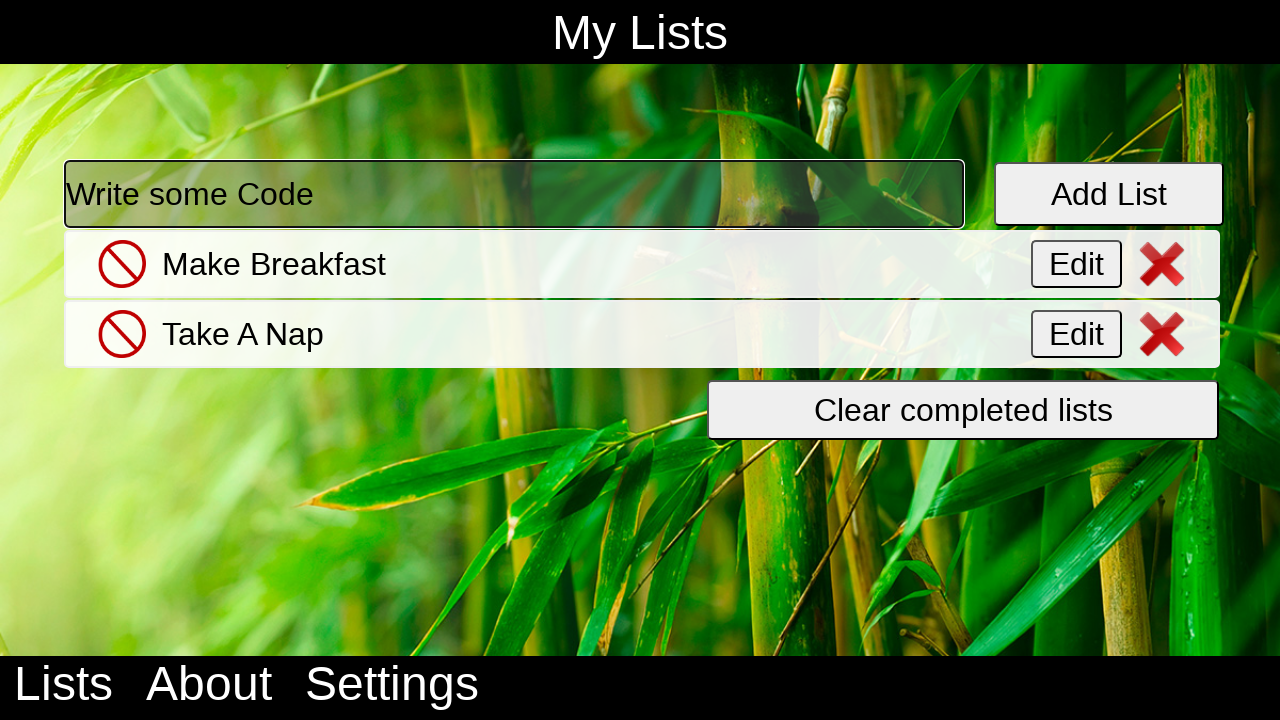

Verified input field contains the expected text 'Write some Code'
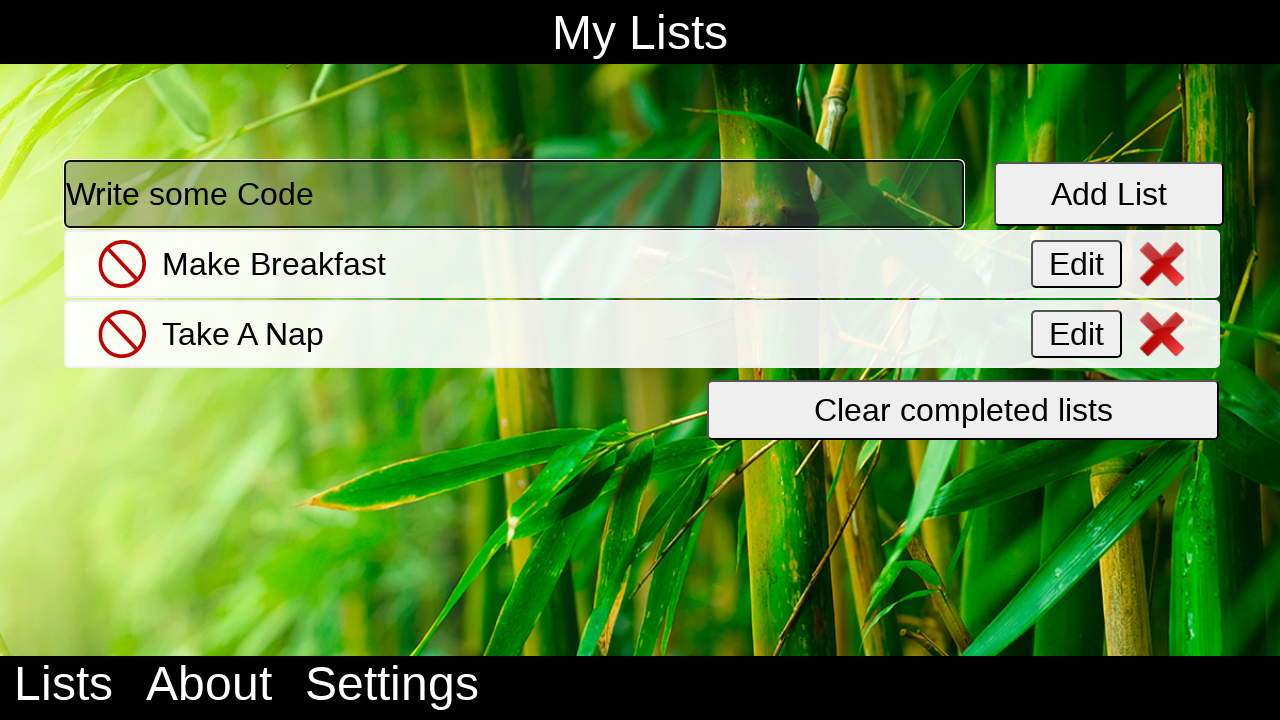

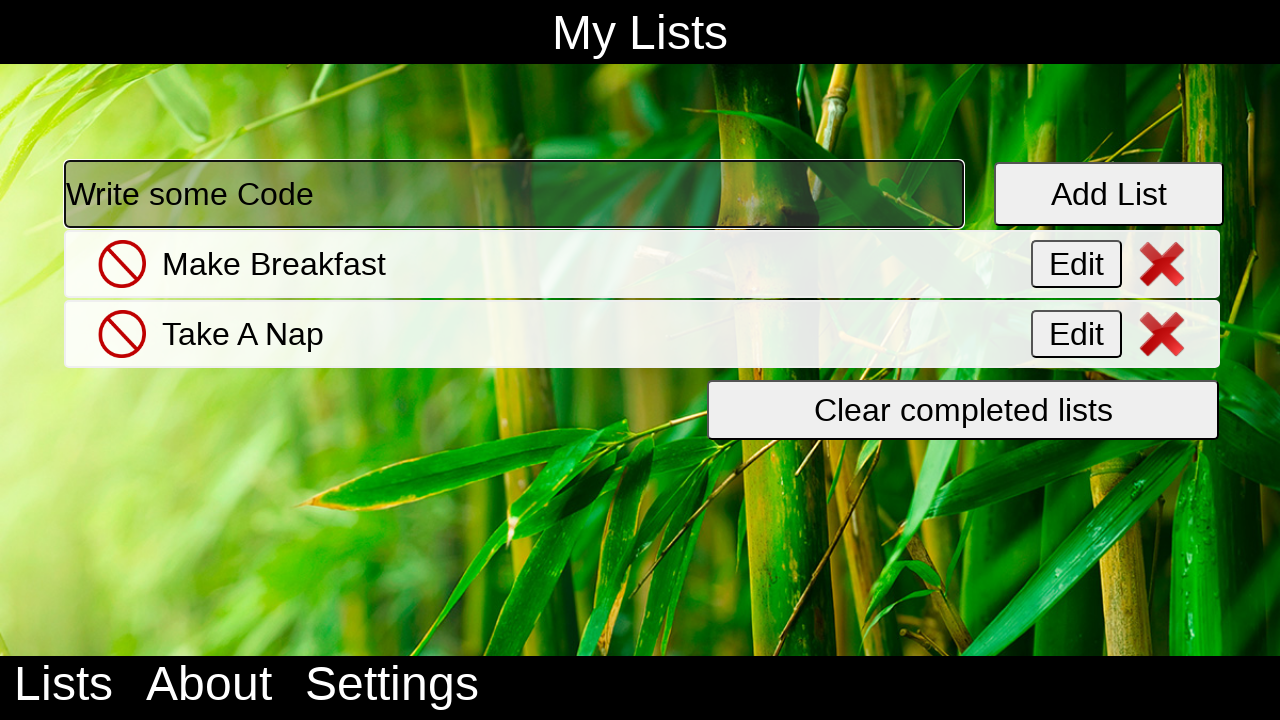